Tests login form and password reset functionality by filling in credentials, attempting login, navigating to forgot password page, and filling reset form

Starting URL: https://rahulshettyacademy.com/locatorspractice/

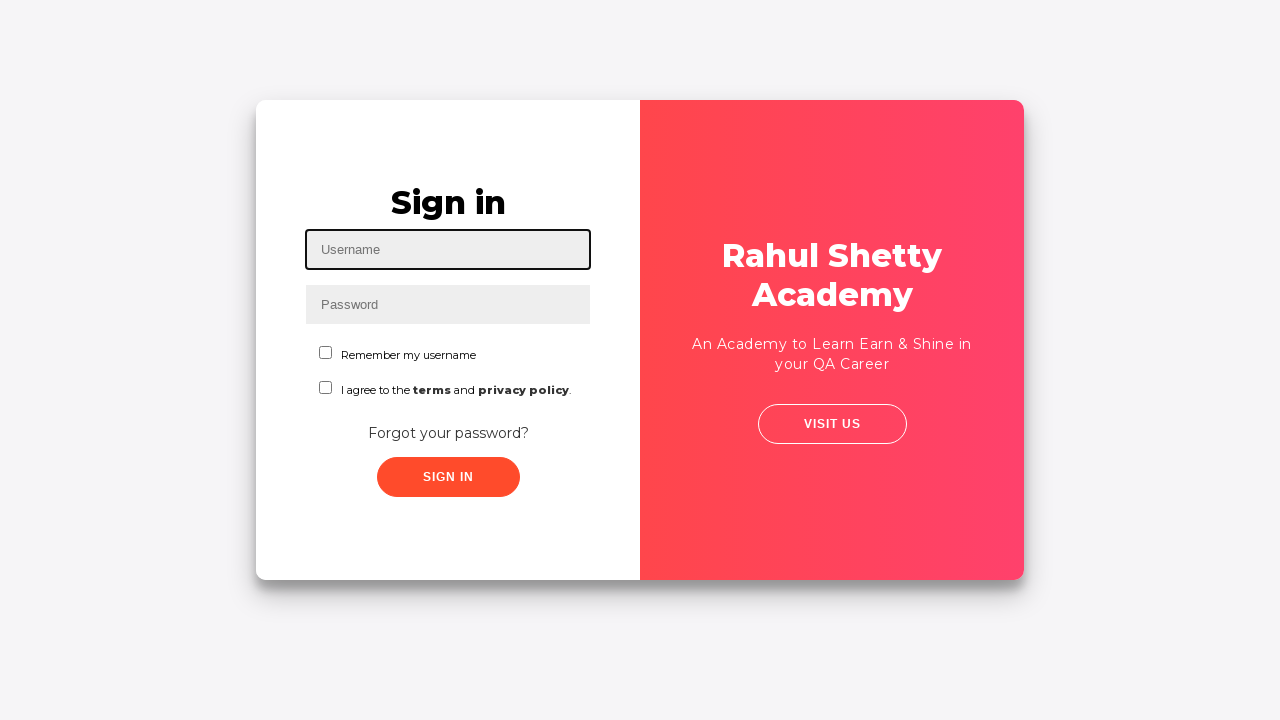

Filled username field with 'testuser456' on #inputUsername
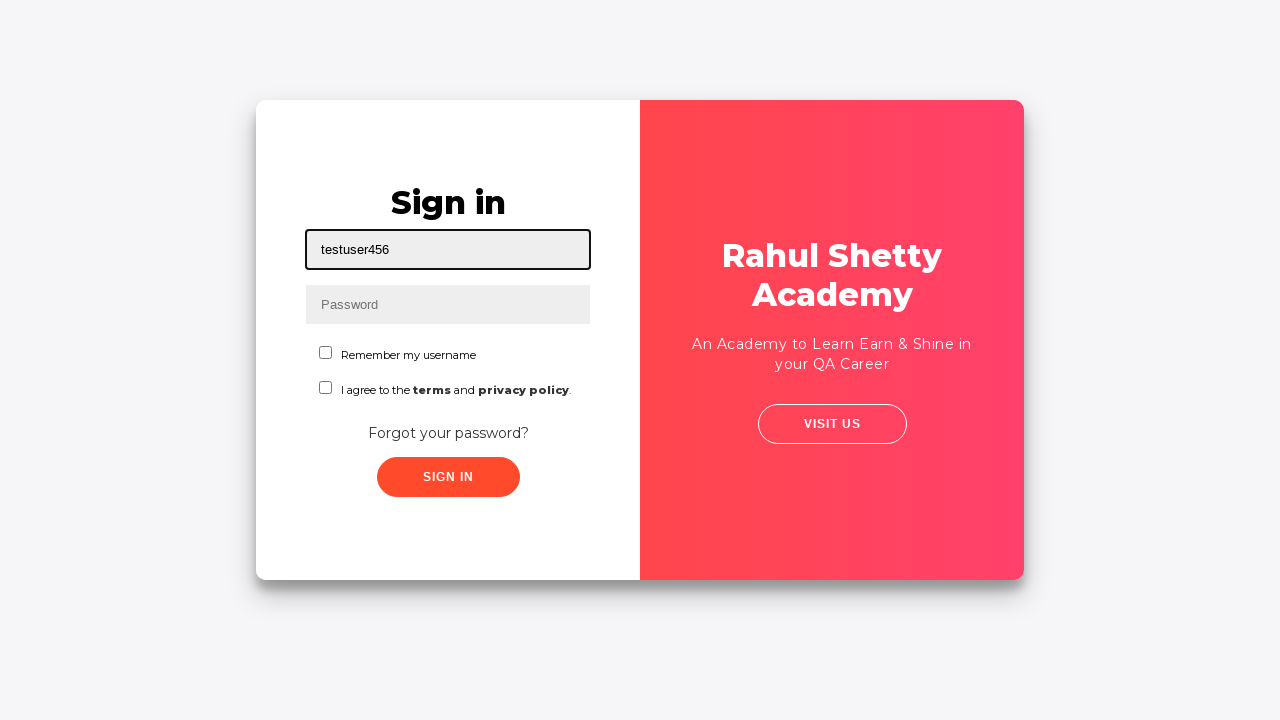

Filled password field with 'TestPass123' on input[name='inputPassword']
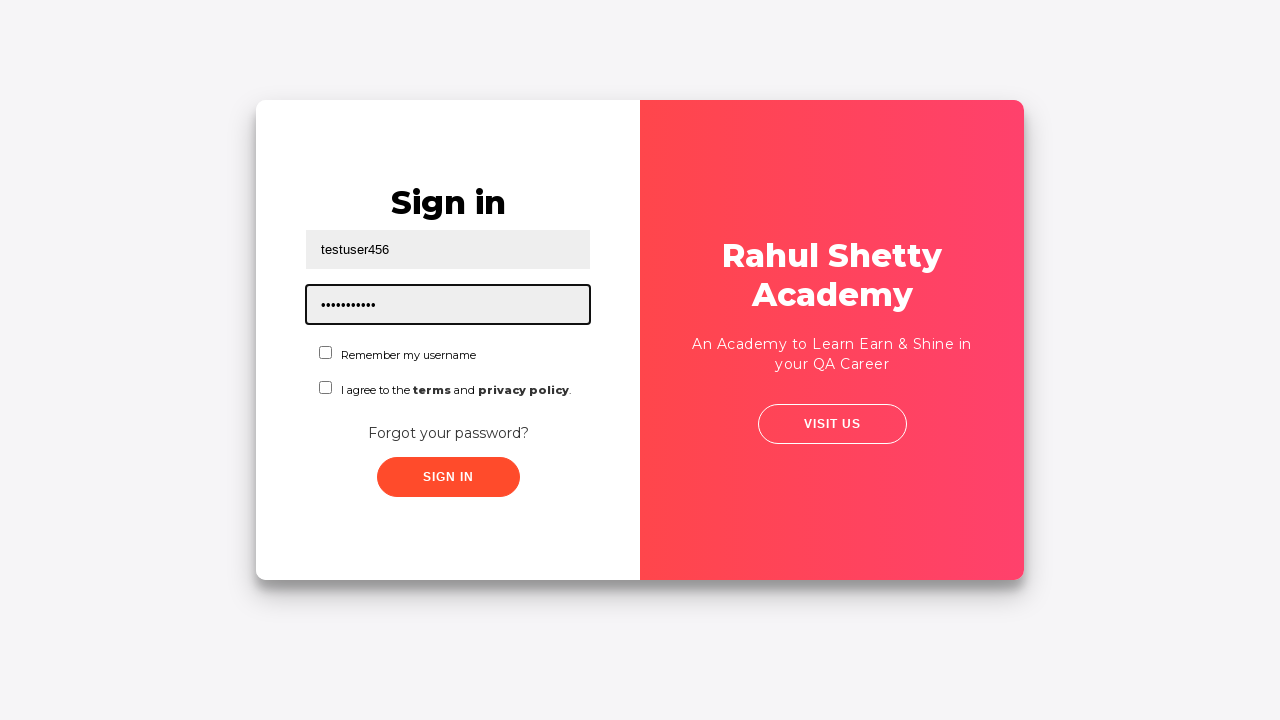

Clicked submit button to attempt login at (448, 477) on .submit
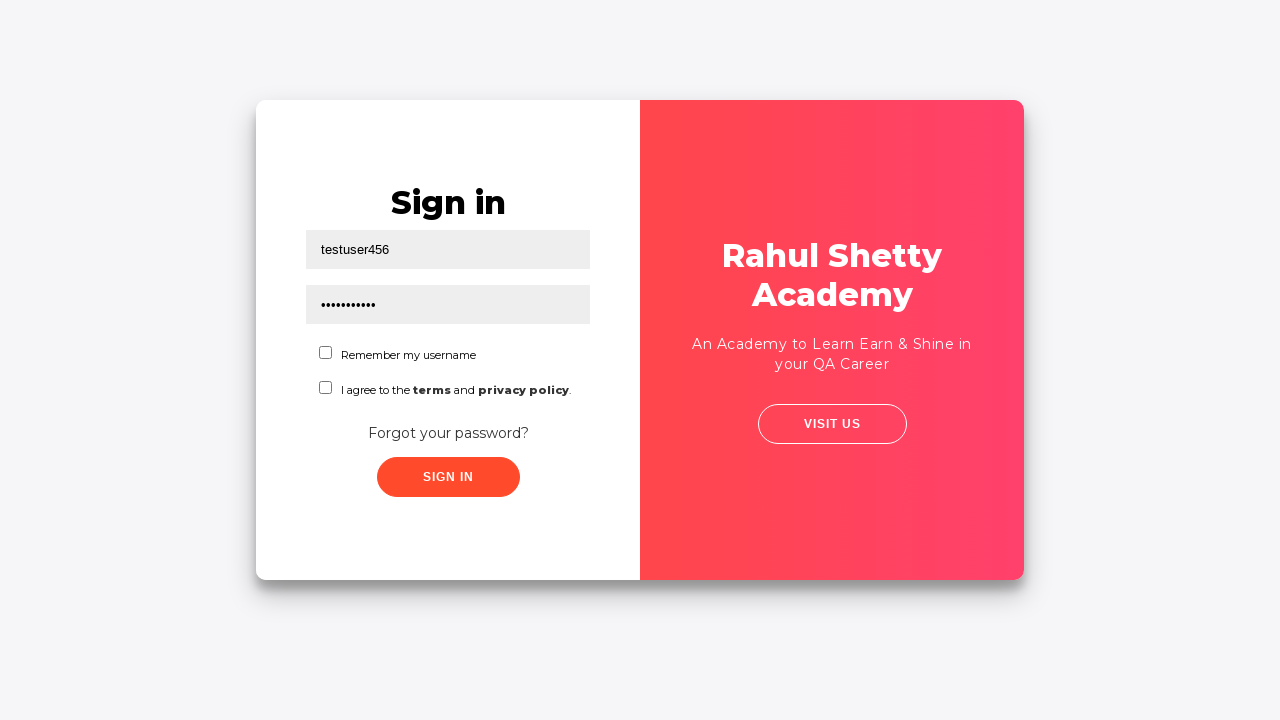

Error message appeared after login attempt
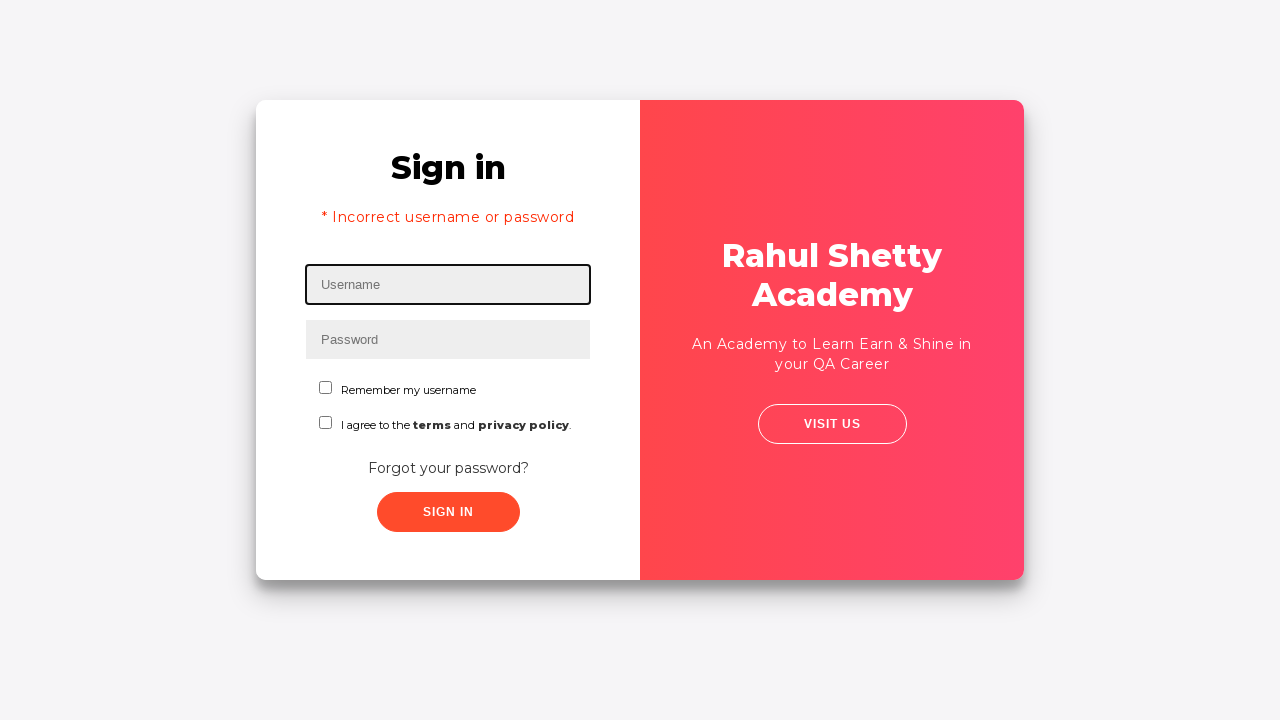

Clicked 'Forgot your password?' link at (448, 468) on text=Forgot your password?
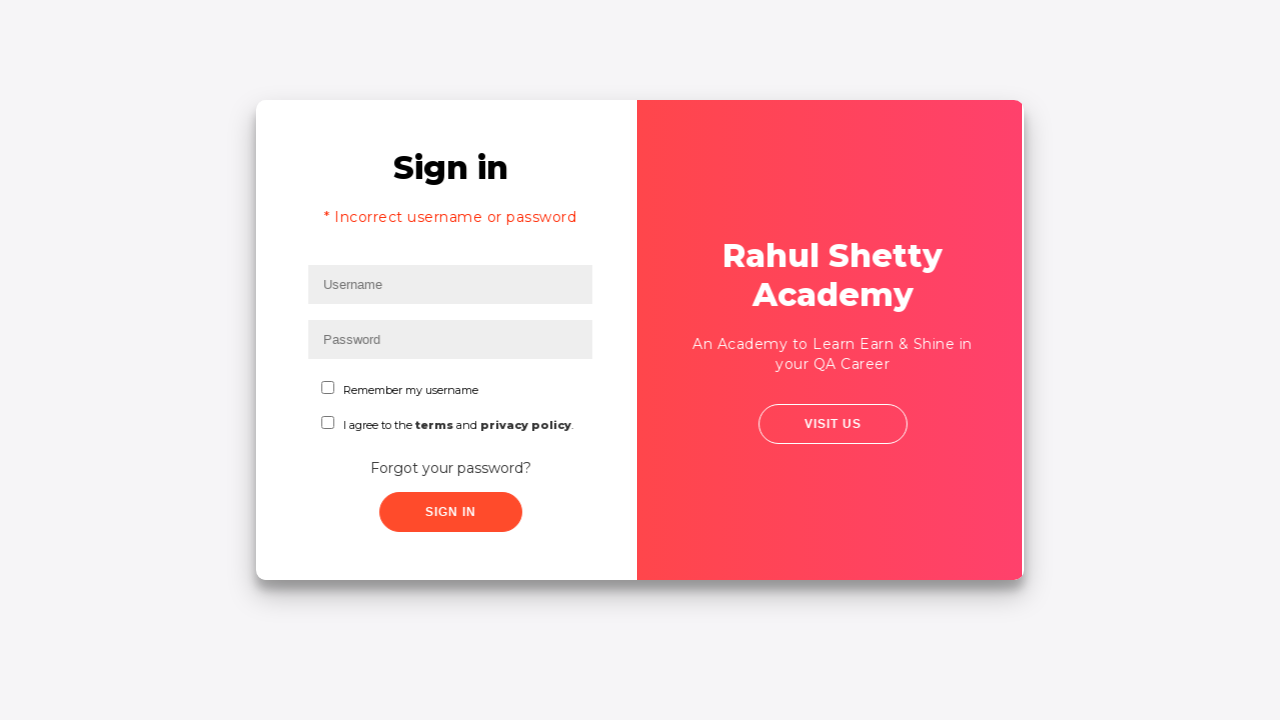

Filled name field in password reset form with 'John Smith' on //input[@placeholder='Name']
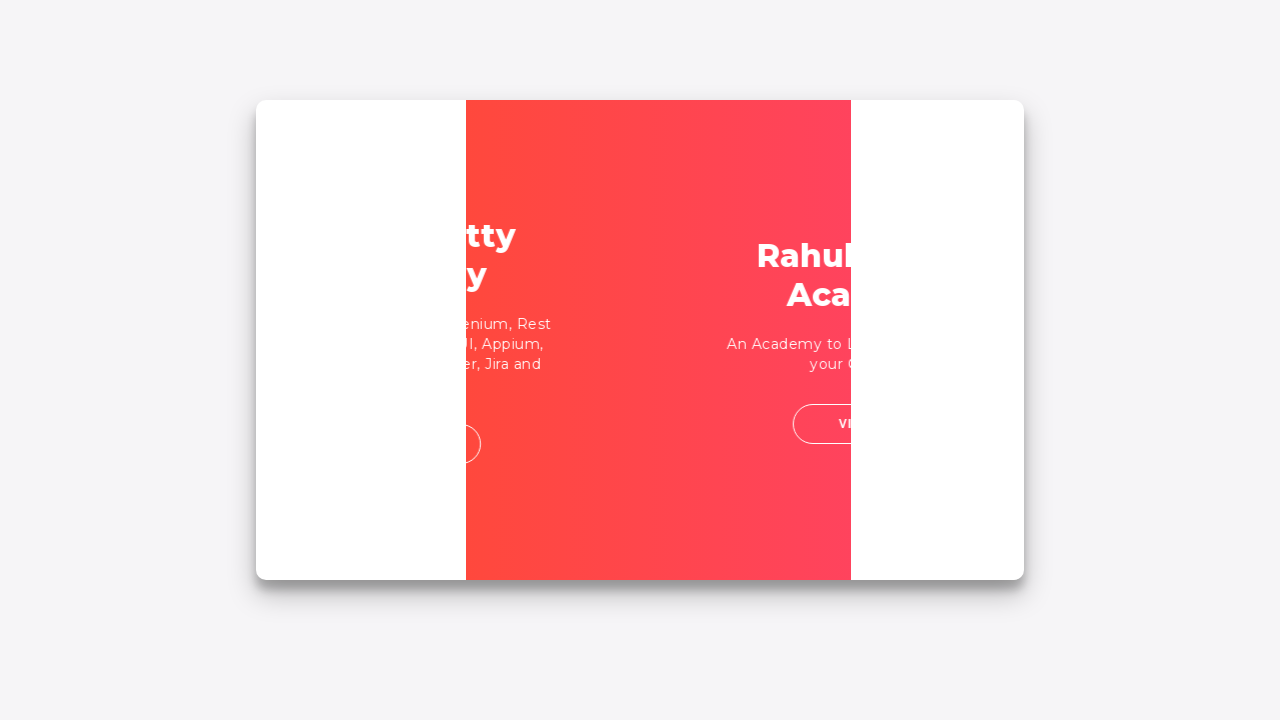

Filled email field with 'john.smith@example.com' on //input[@placeholder='Email']
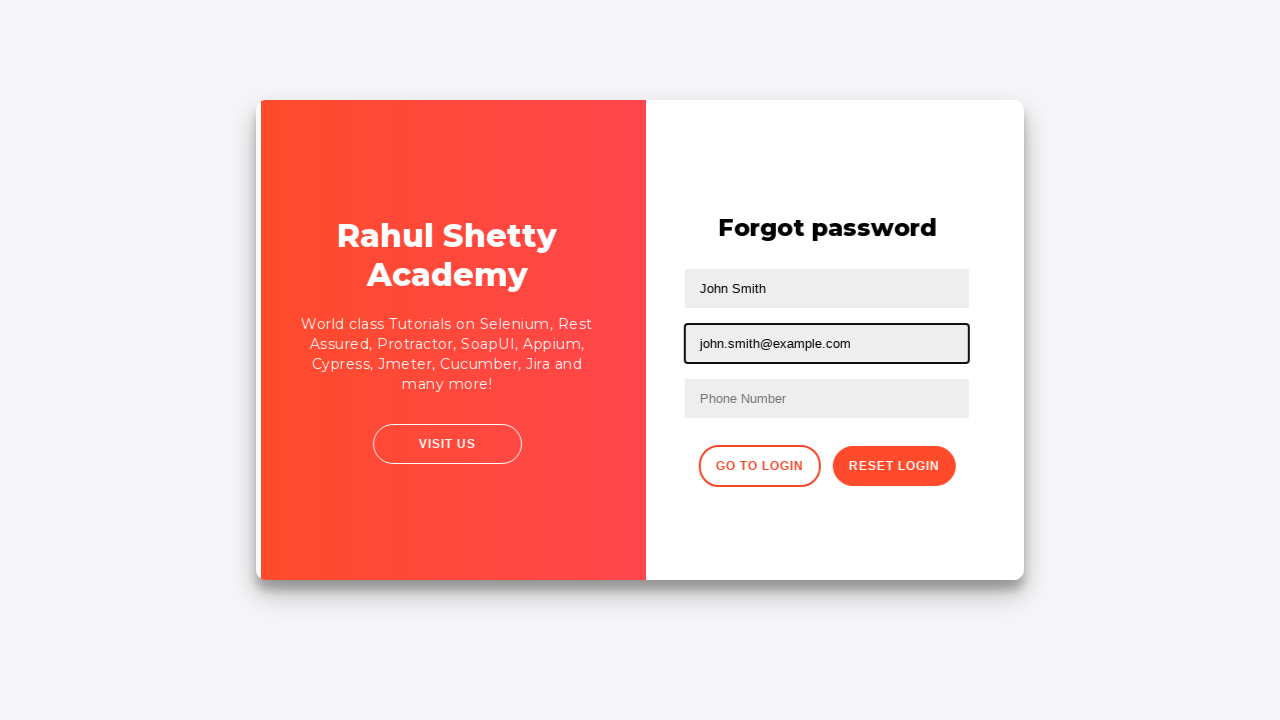

Cleared email field on //input[@placeholder='Email']
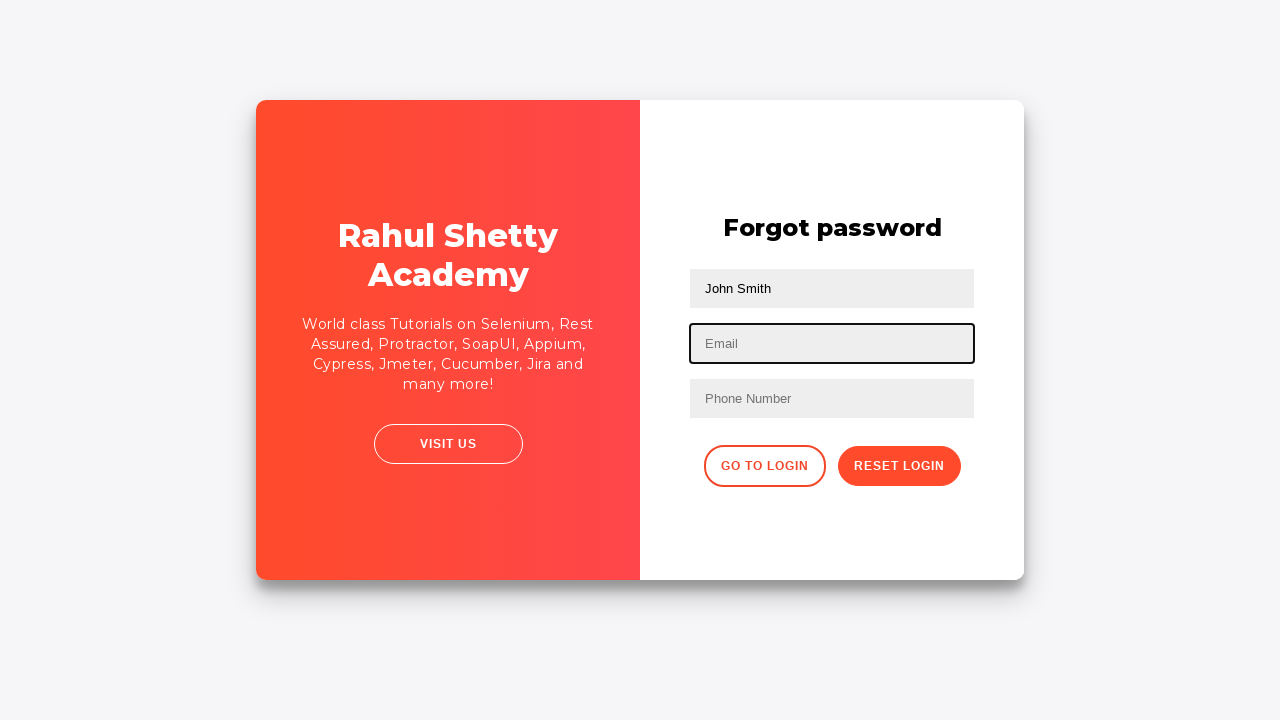

Re-entered email field with 'john.smith@example.com' on //input[@placeholder='Email']
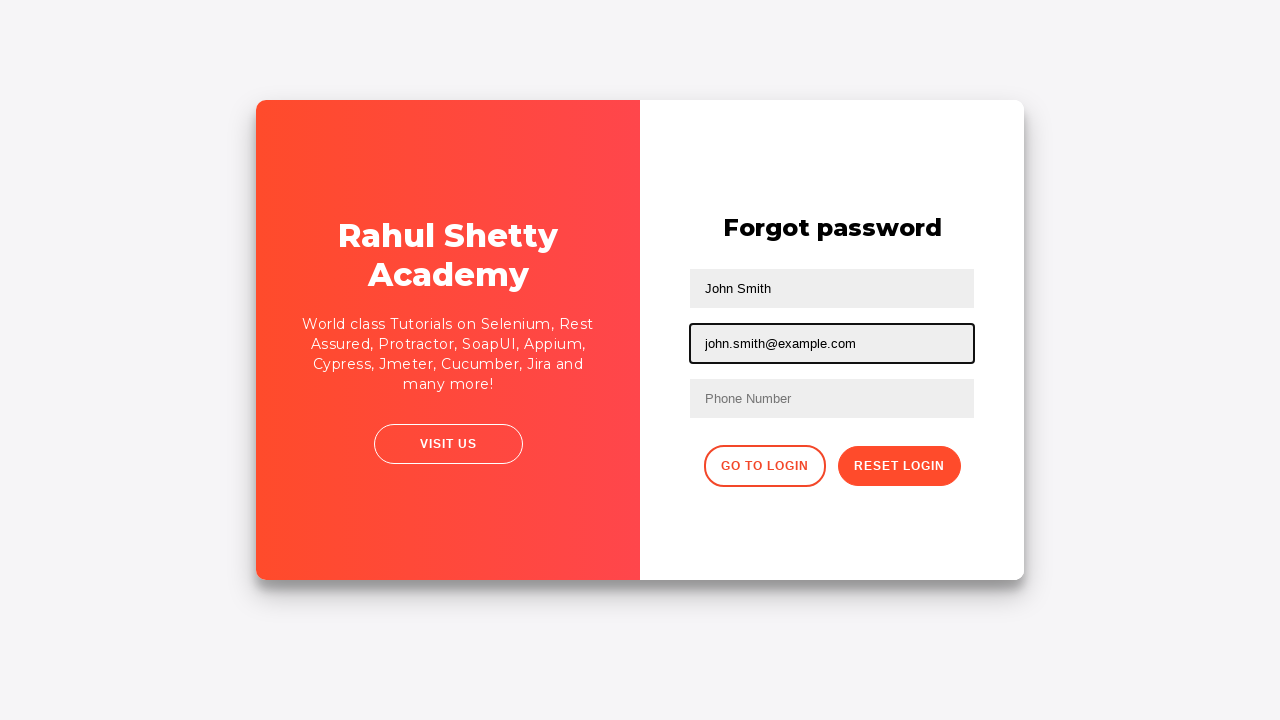

Filled phone number field with '5551234567' on //form/input[3]
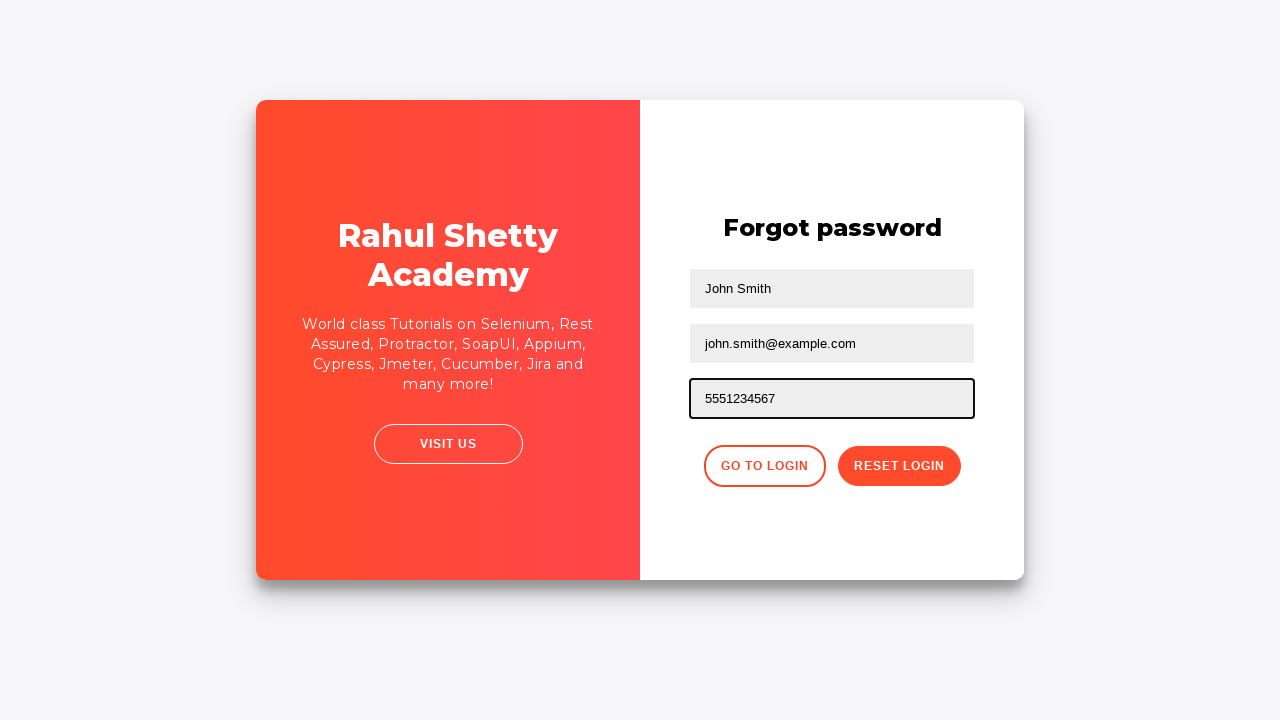

Clicked reset password button at (899, 466) on .reset-pwd-btn
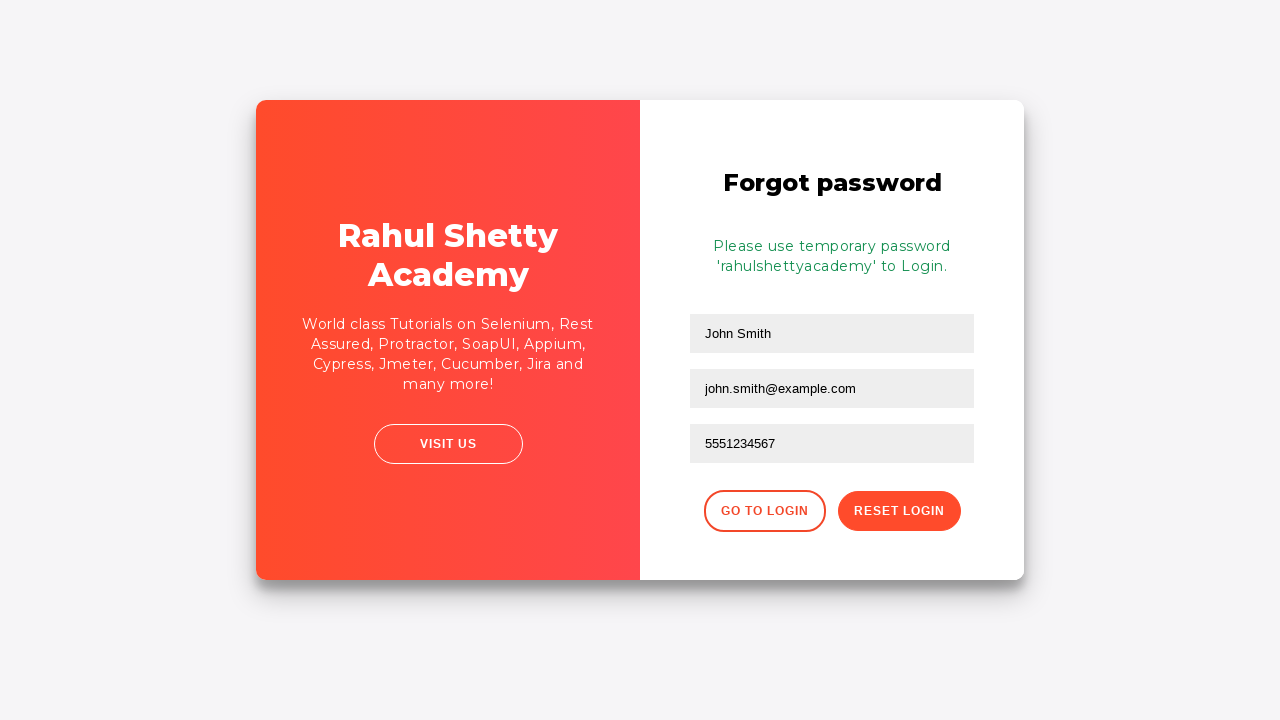

Password reset confirmation message appeared
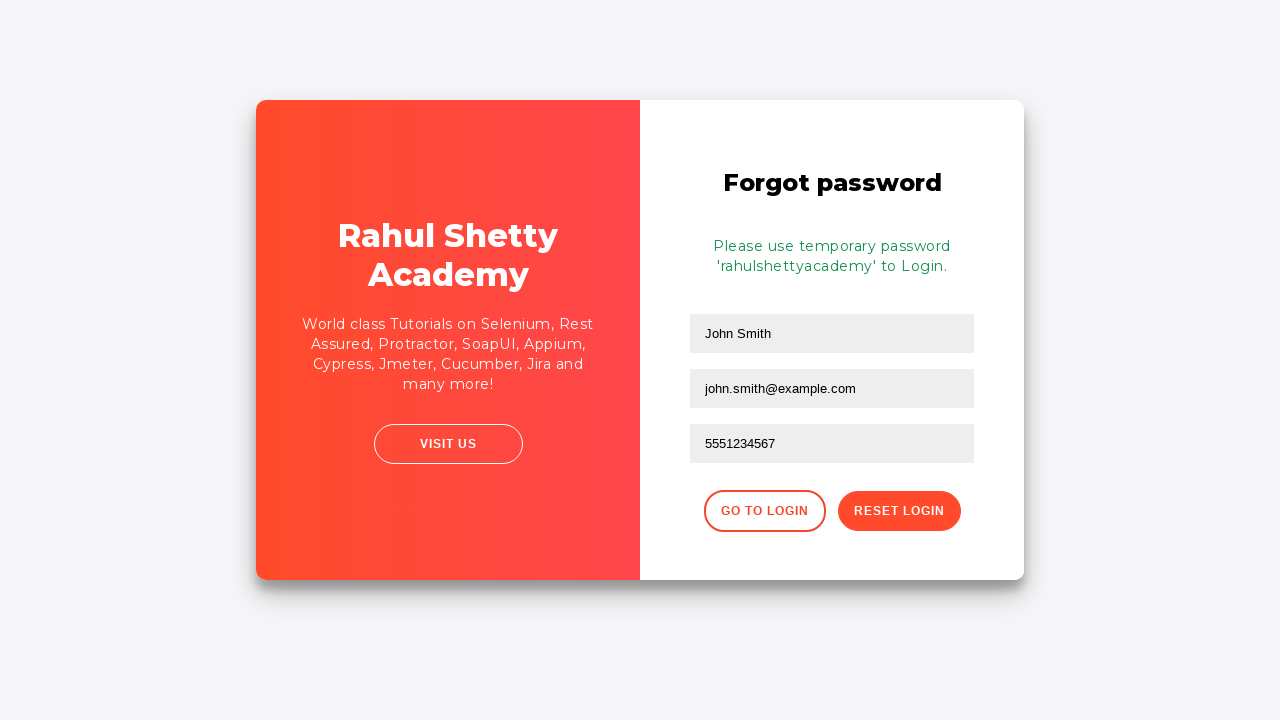

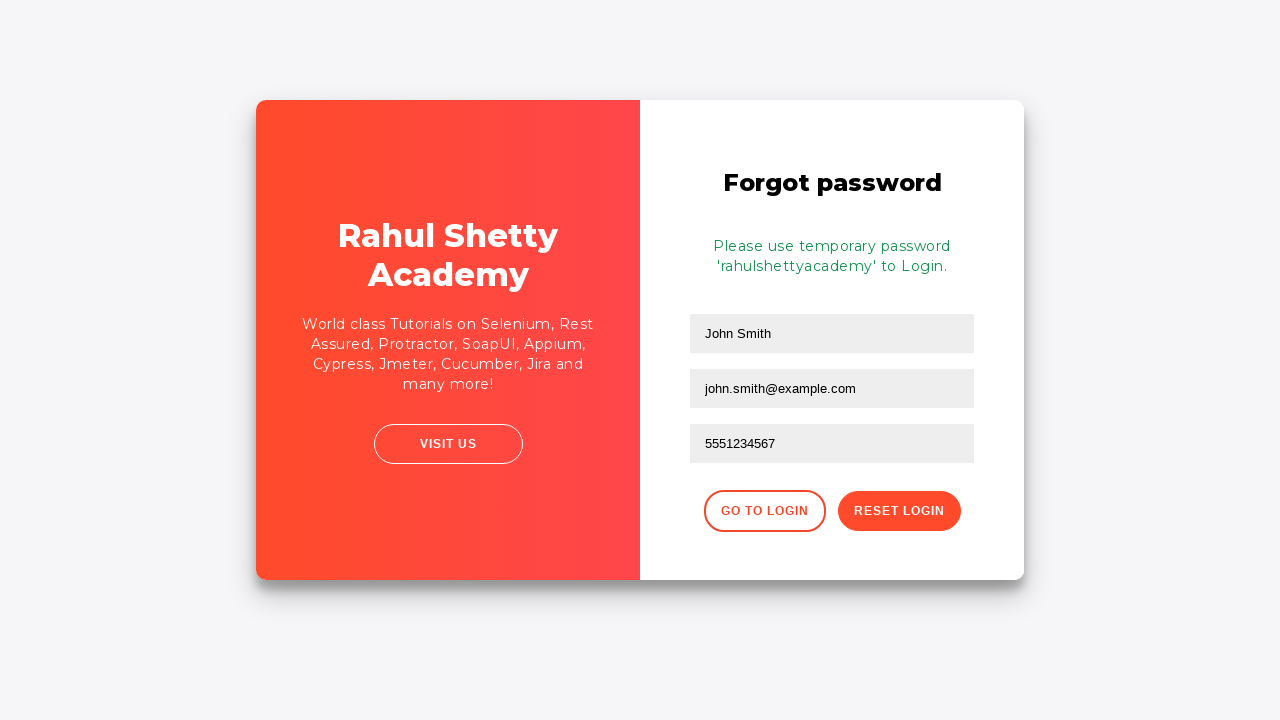